Tests marking all todo items as completed using the toggle all checkbox

Starting URL: https://demo.playwright.dev/todomvc

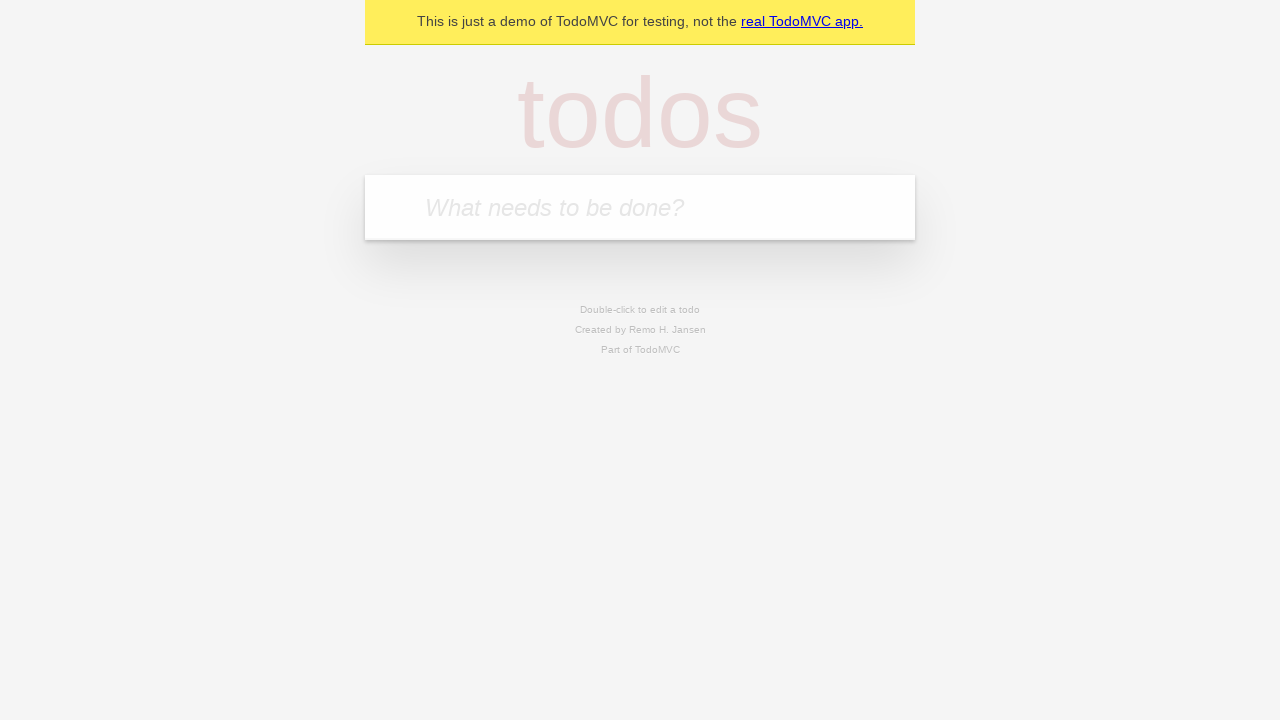

Filled todo input with 'buy some cheese' on internal:attr=[placeholder="What needs to be done?"i]
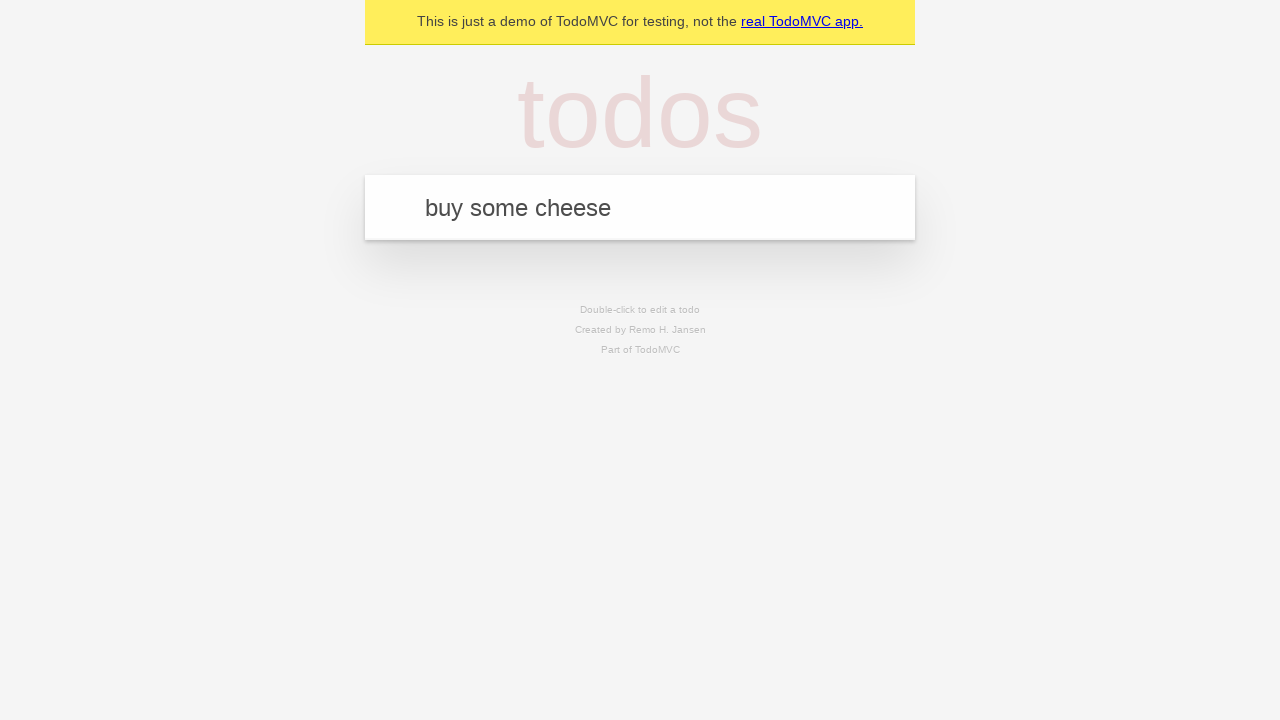

Pressed Enter to add first todo item on internal:attr=[placeholder="What needs to be done?"i]
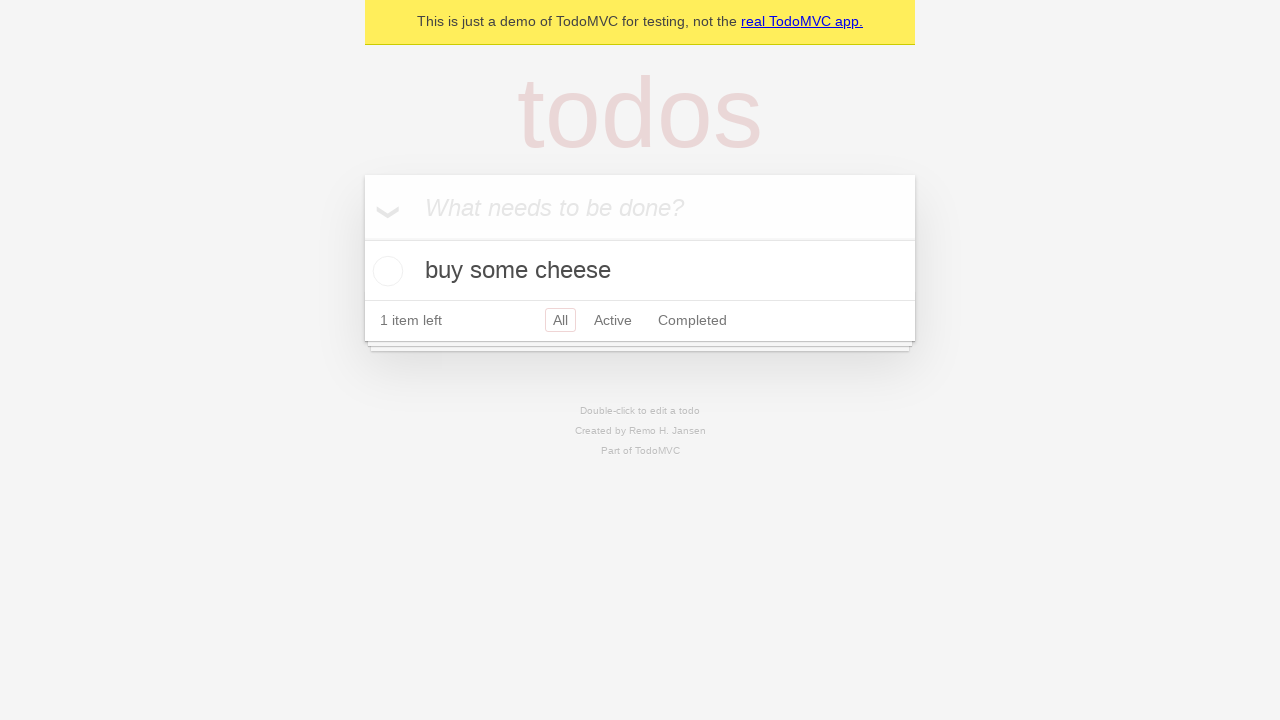

Filled todo input with 'feed the cat' on internal:attr=[placeholder="What needs to be done?"i]
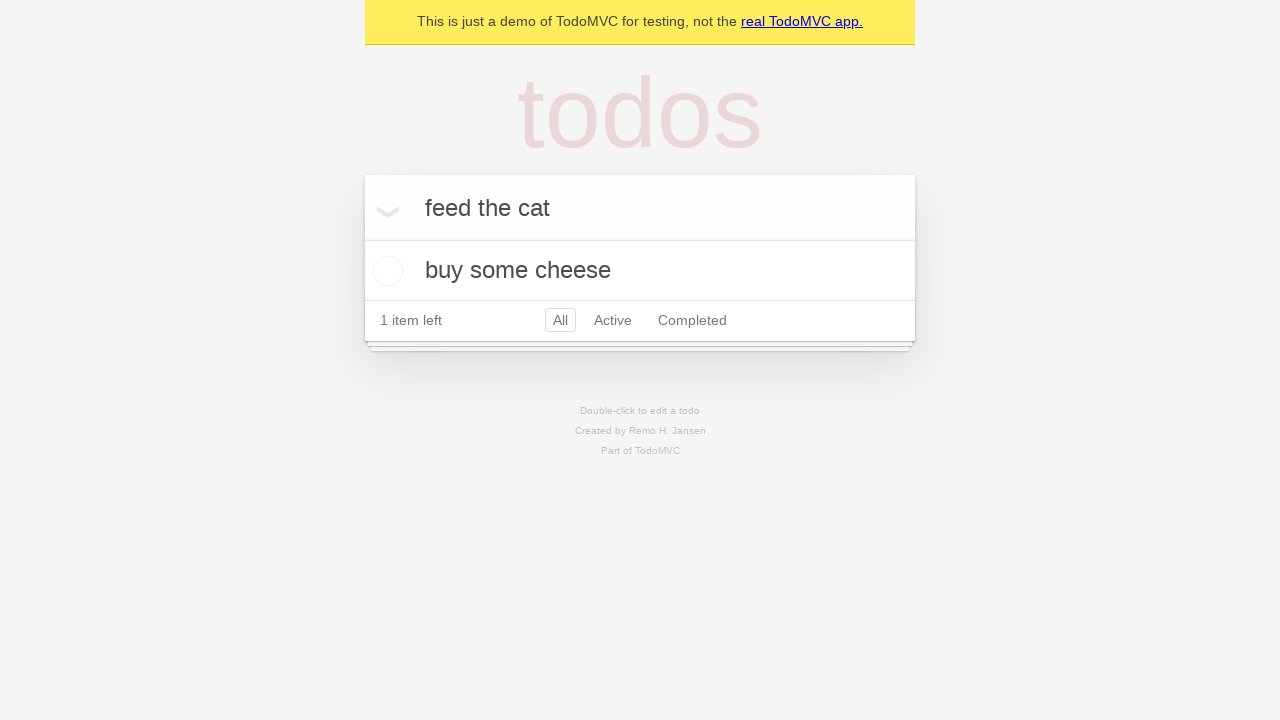

Pressed Enter to add second todo item on internal:attr=[placeholder="What needs to be done?"i]
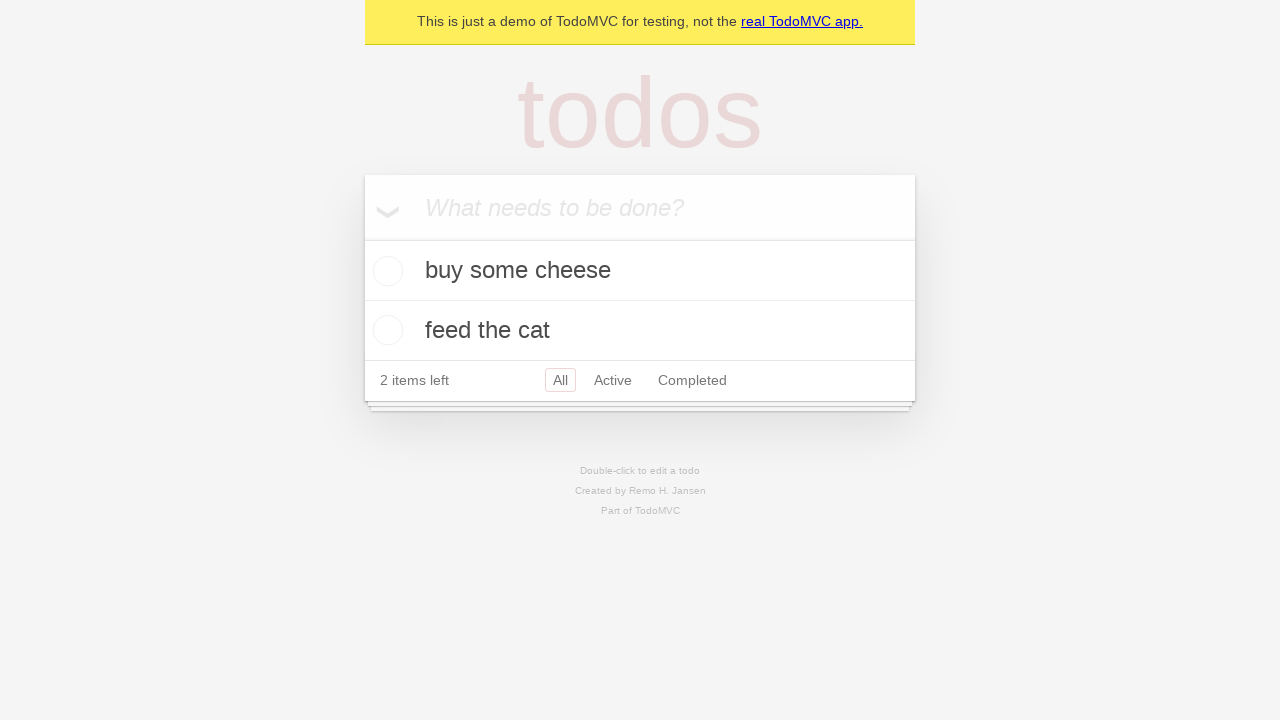

Filled todo input with 'book a doctors appointment' on internal:attr=[placeholder="What needs to be done?"i]
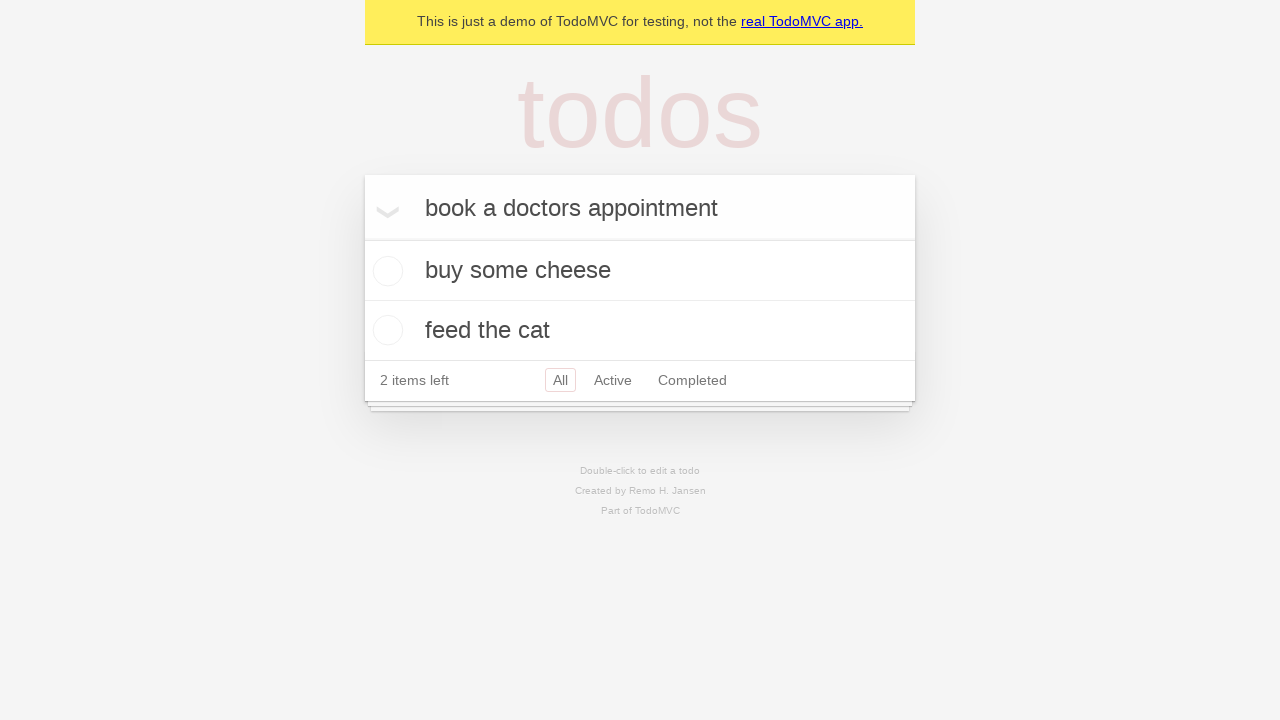

Pressed Enter to add third todo item on internal:attr=[placeholder="What needs to be done?"i]
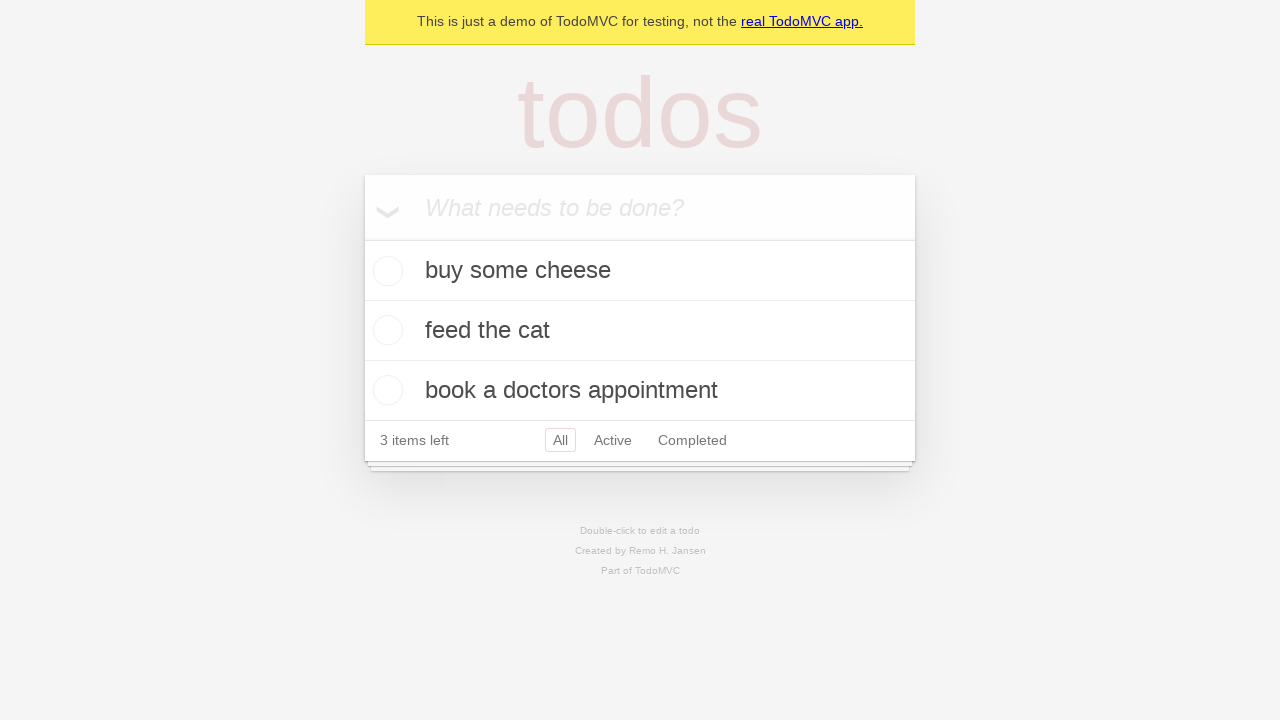

Clicked 'Mark all as complete' checkbox to toggle all items as completed at (362, 238) on internal:label="Mark all as complete"i
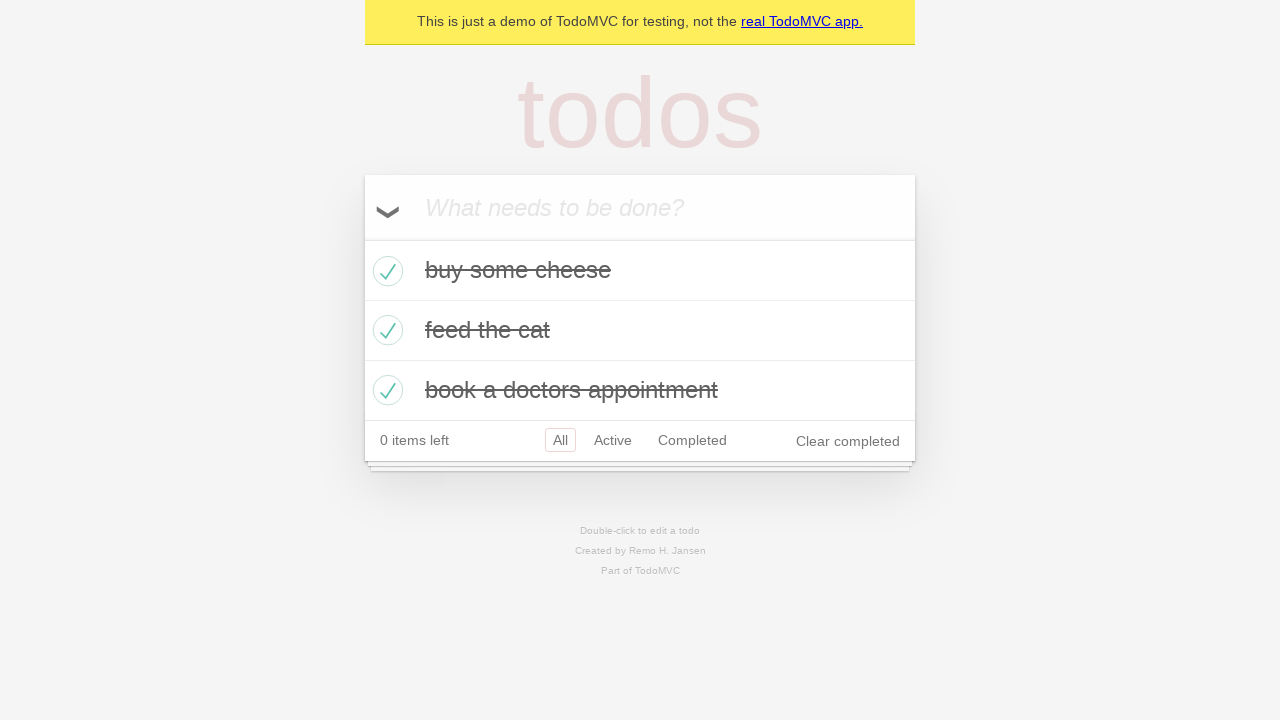

Verified that todo items have completed state
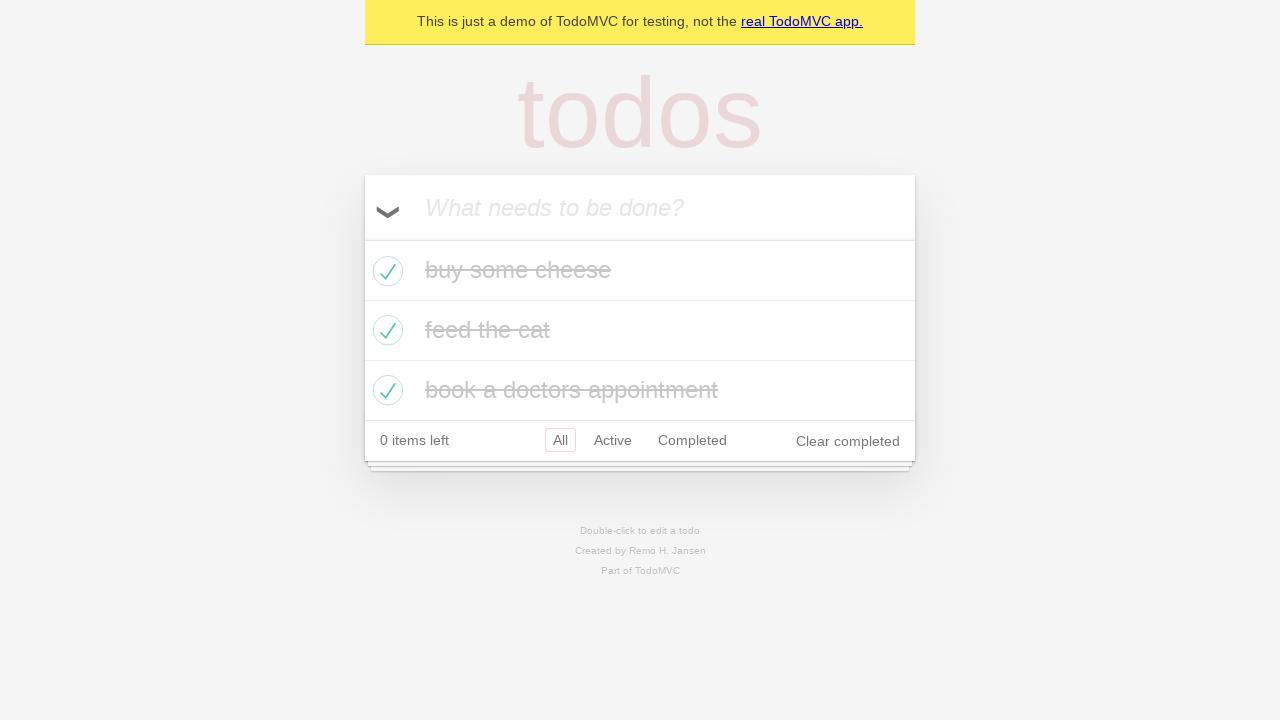

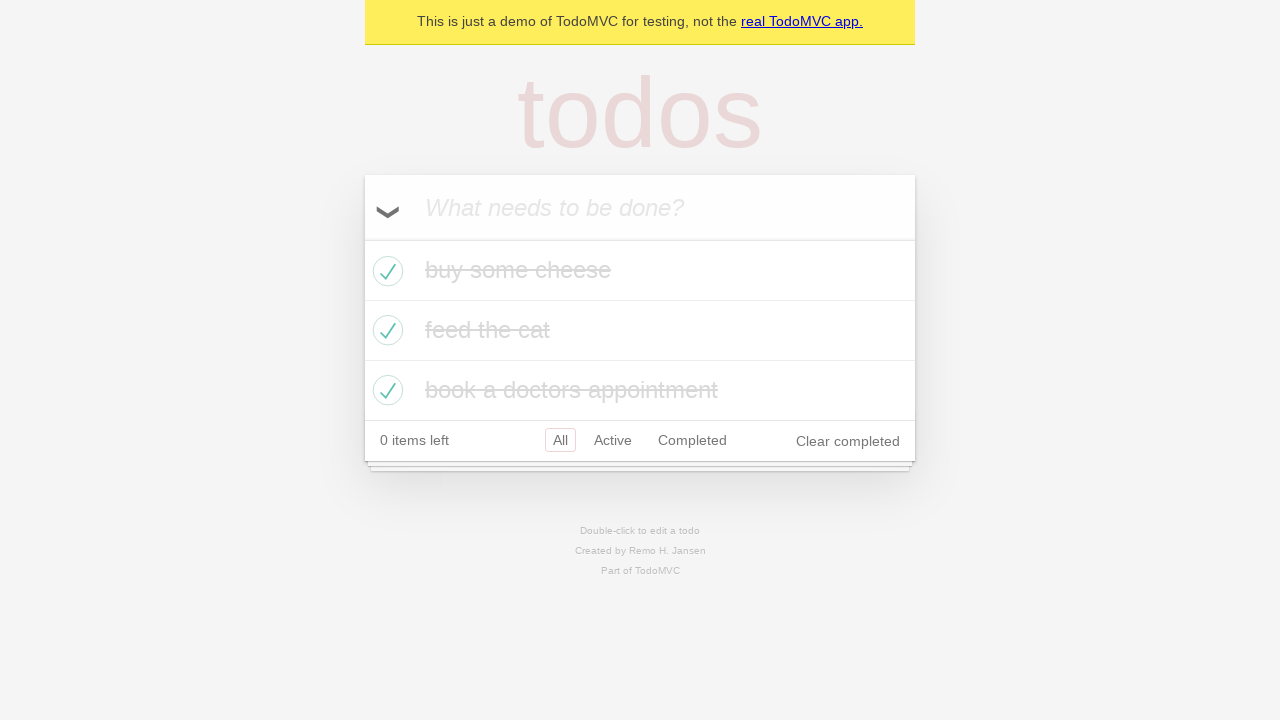